Tests a passenger dropdown selector by clicking to open the dropdown, incrementing the adult passenger count 4 times, and then closing the dropdown

Starting URL: https://rahulshettyacademy.com/dropdownsPractise/

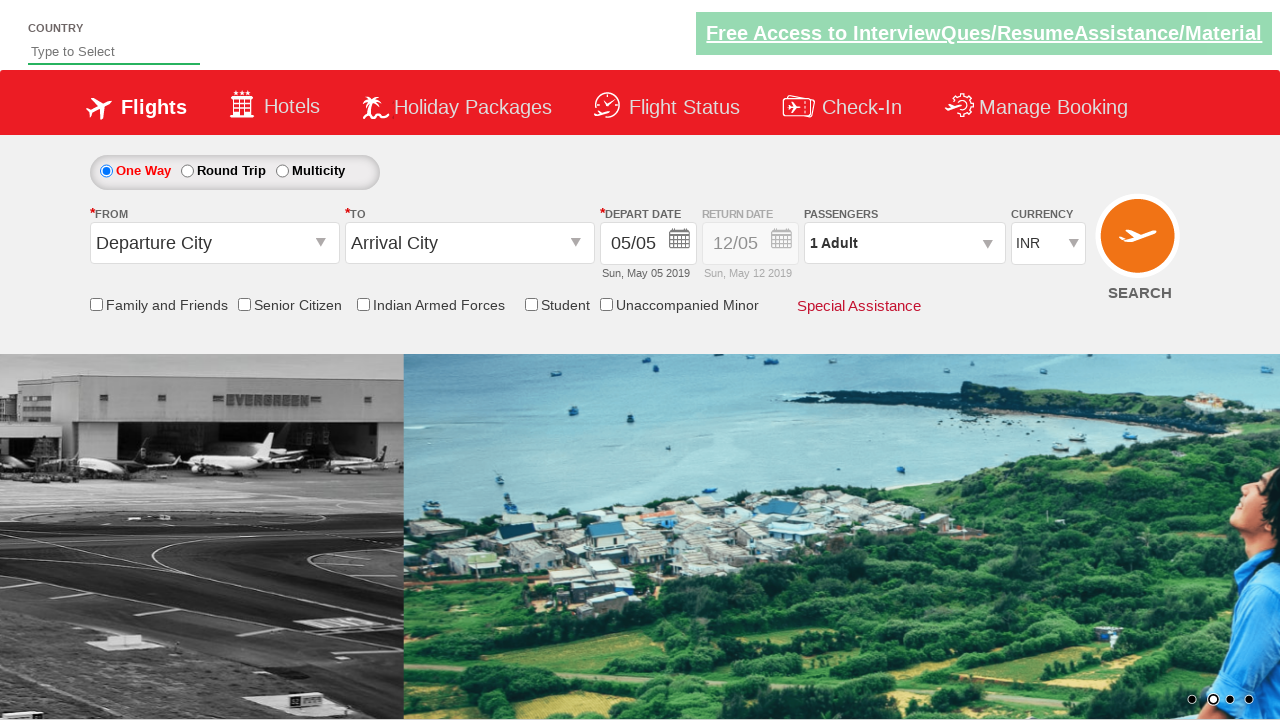

Clicked passenger dropdown to open it at (904, 243) on #divpaxinfo
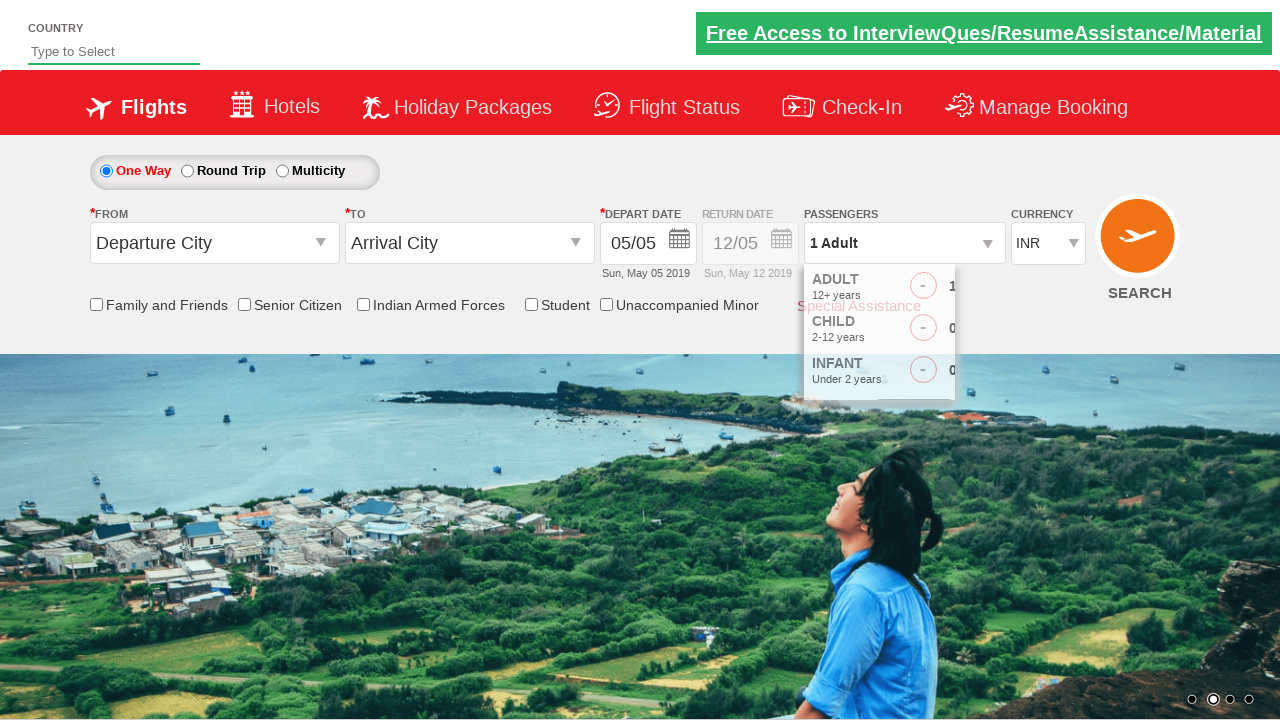

Waited for dropdown to become visible
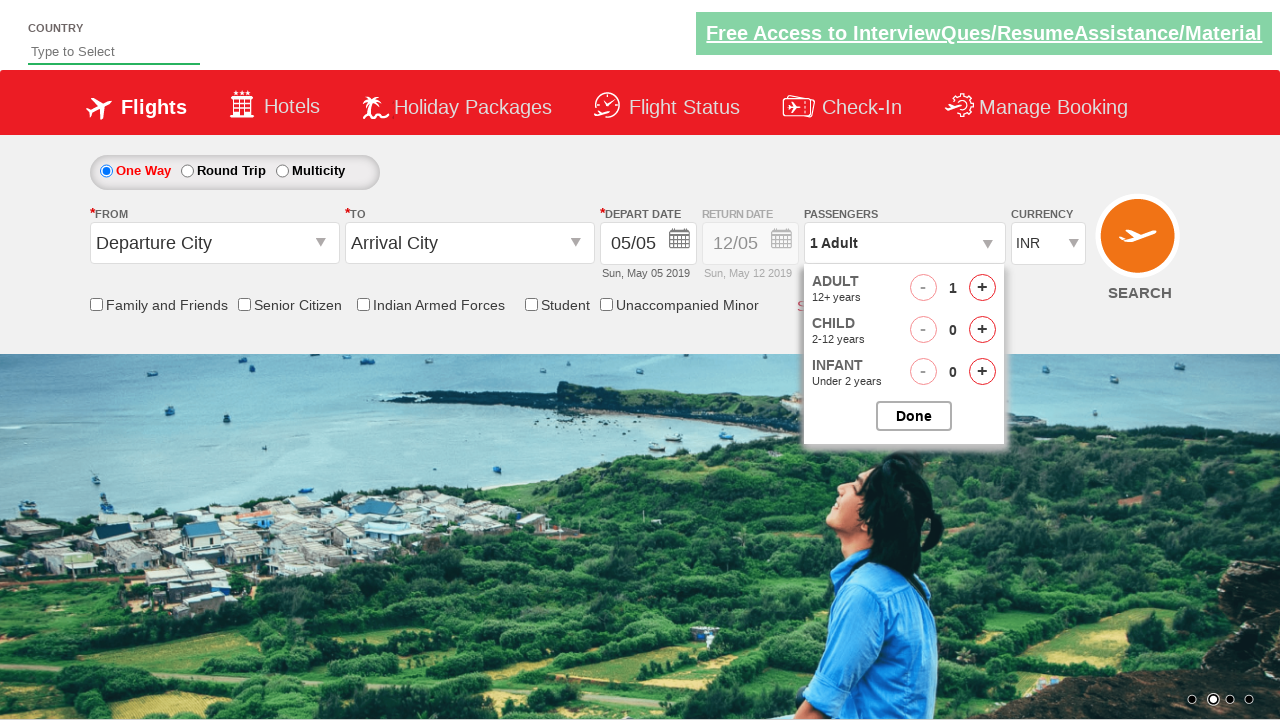

Incremented adult passenger count (iteration 1 of 4) at (982, 288) on #hrefIncAdt
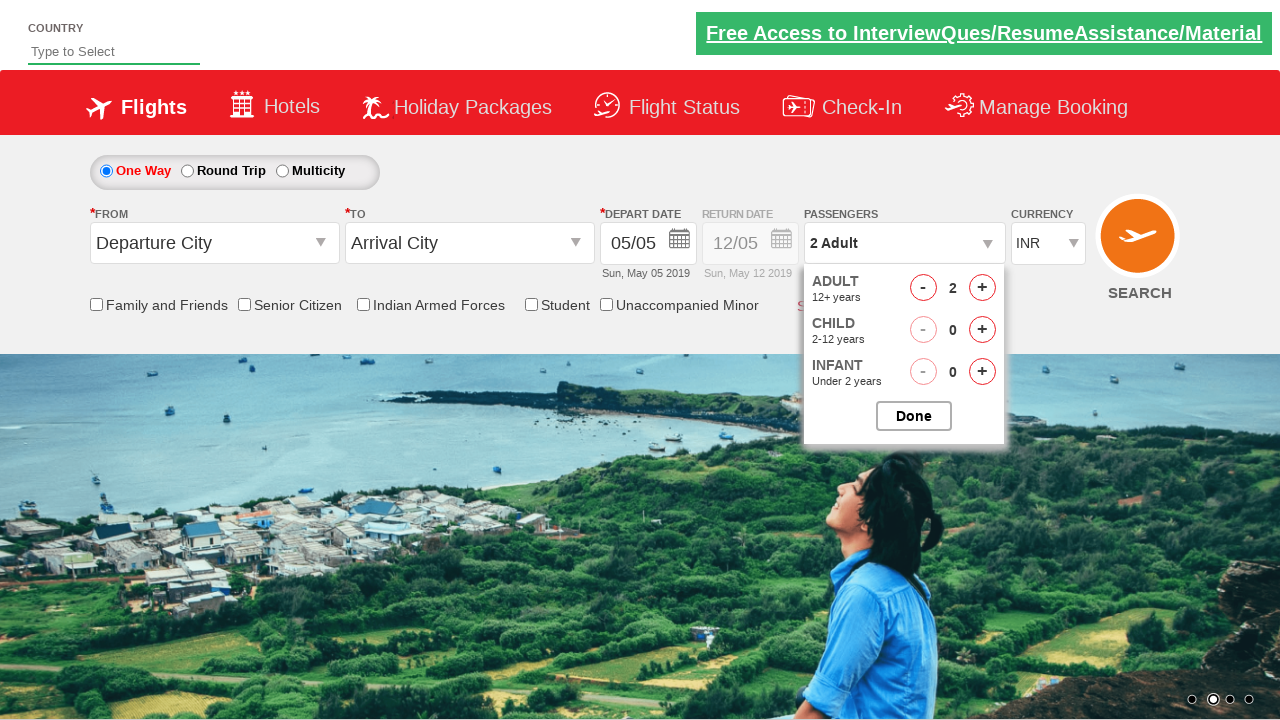

Incremented adult passenger count (iteration 2 of 4) at (982, 288) on #hrefIncAdt
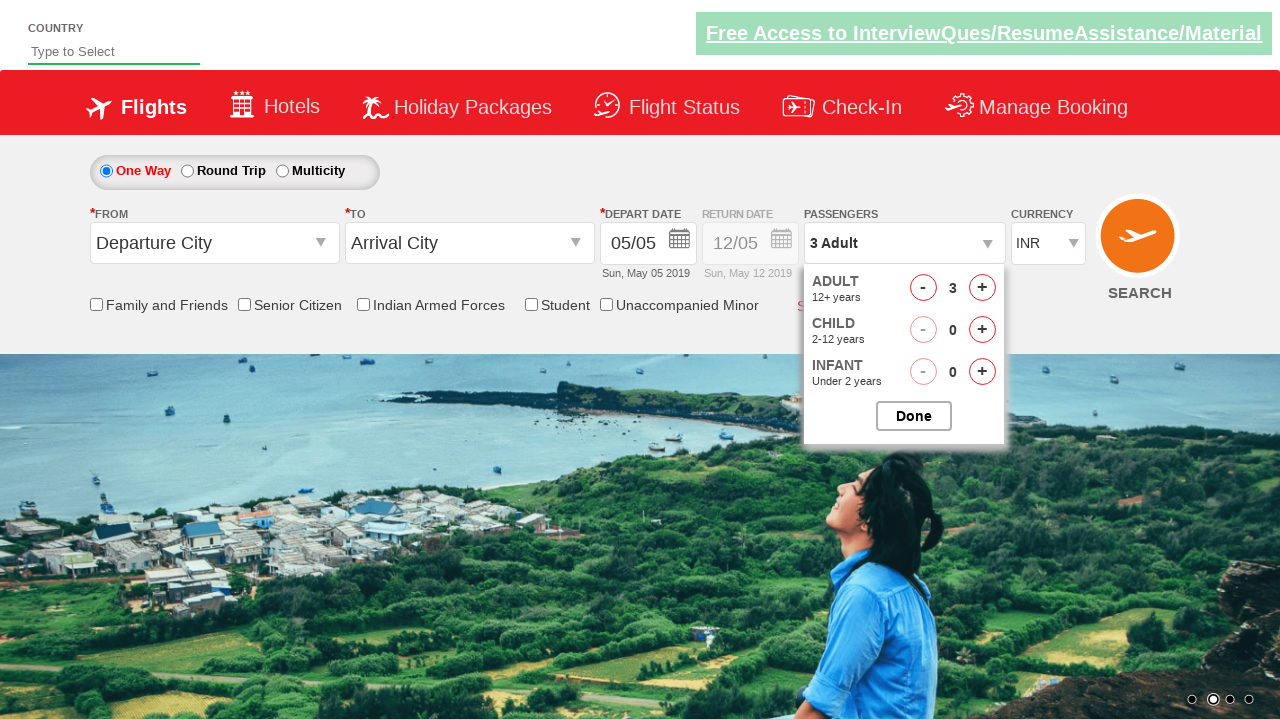

Incremented adult passenger count (iteration 3 of 4) at (982, 288) on #hrefIncAdt
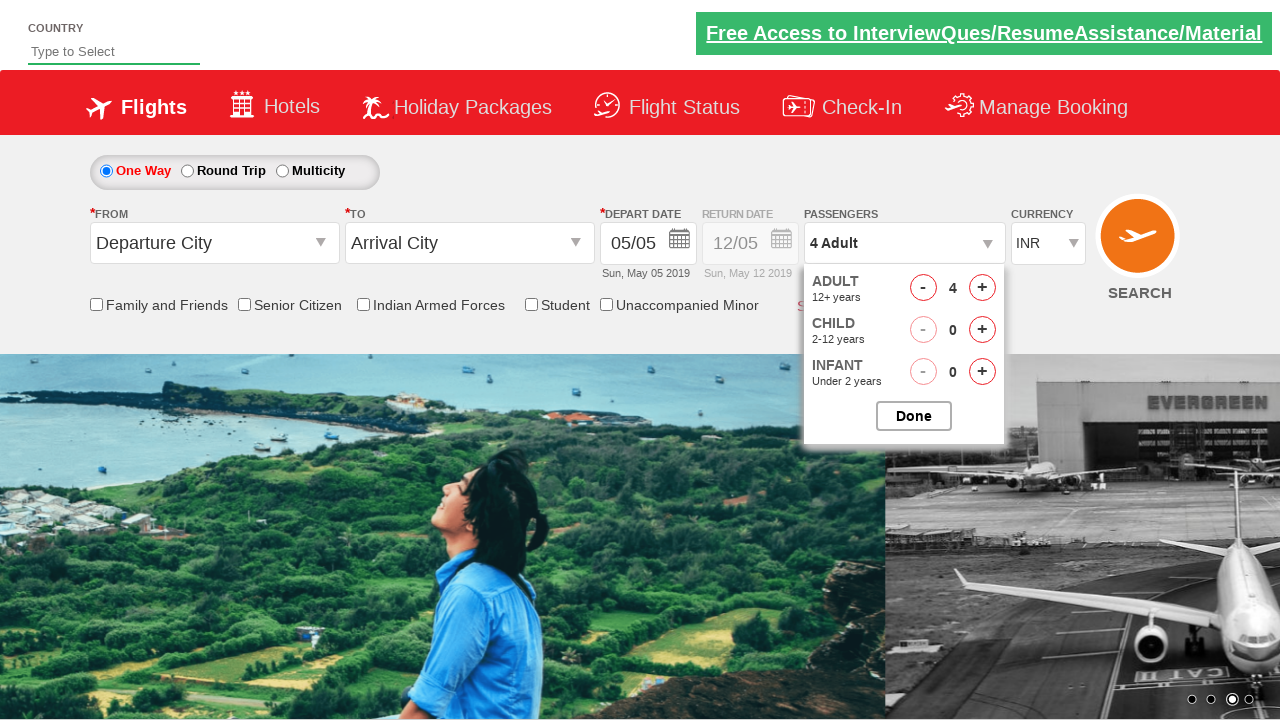

Incremented adult passenger count (iteration 4 of 4) at (982, 288) on #hrefIncAdt
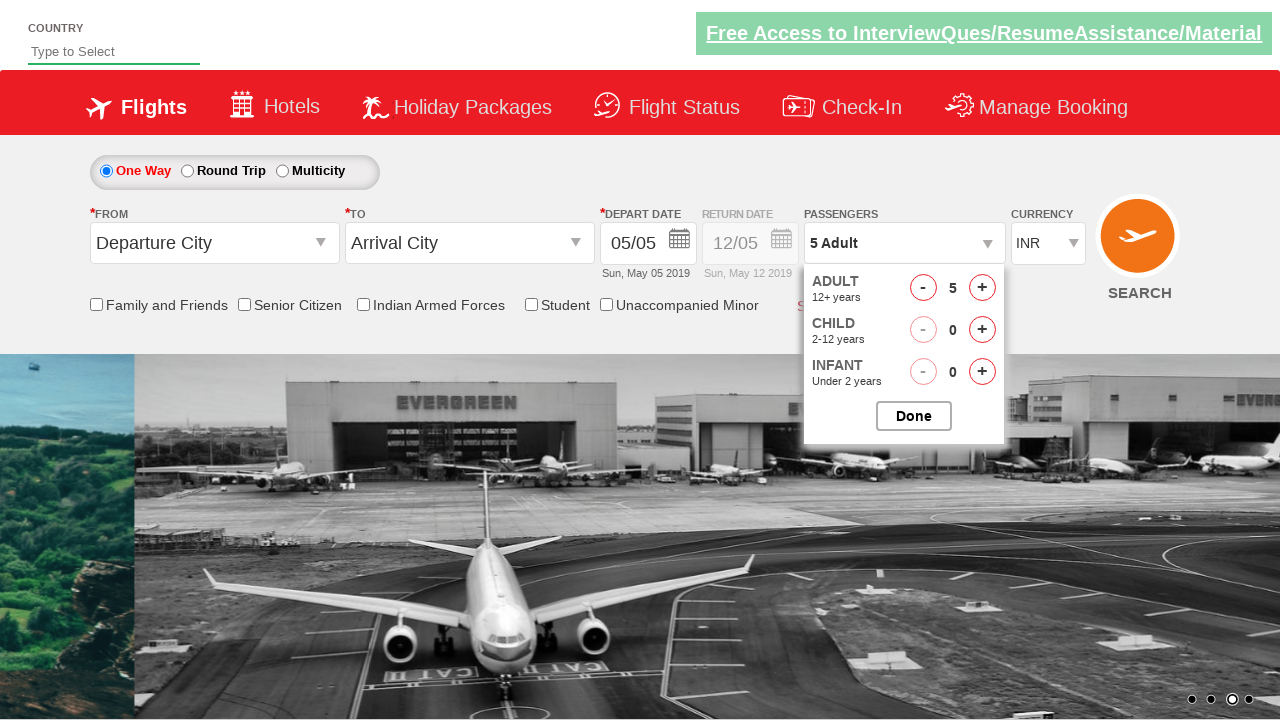

Clicked button to close passenger dropdown at (914, 416) on #btnclosepaxoption
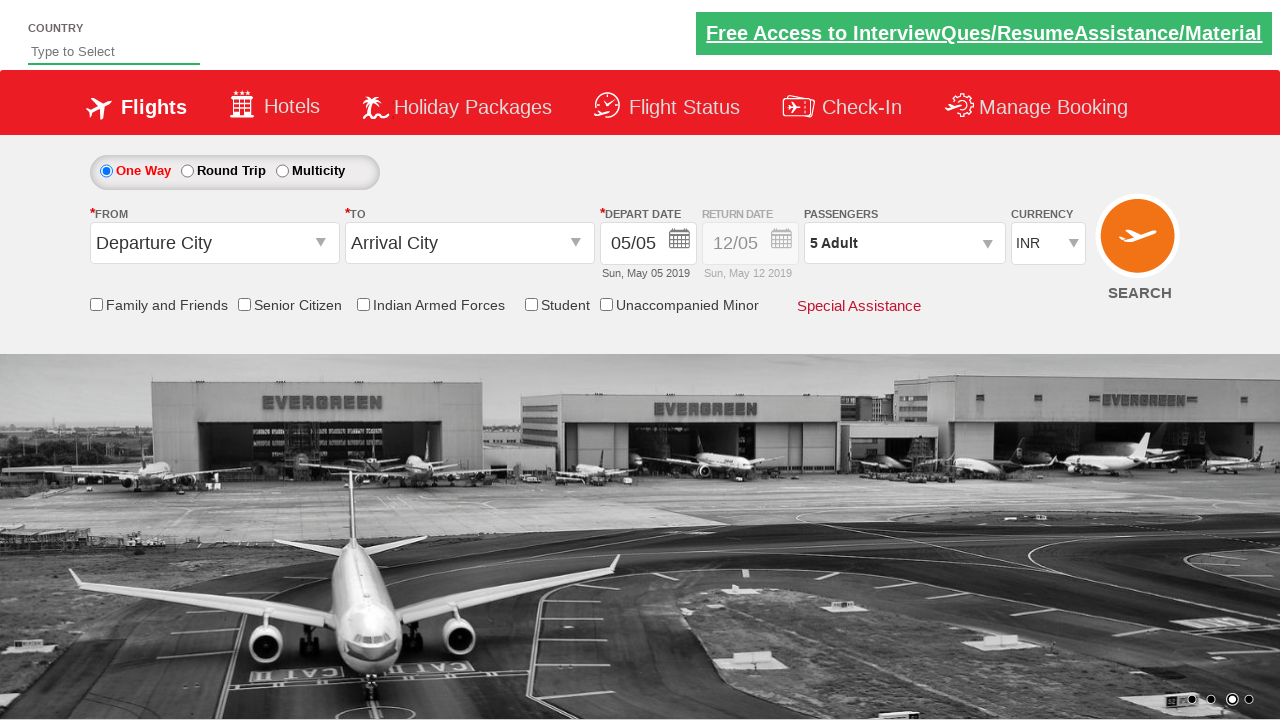

Verified passenger dropdown selector is present with updated values
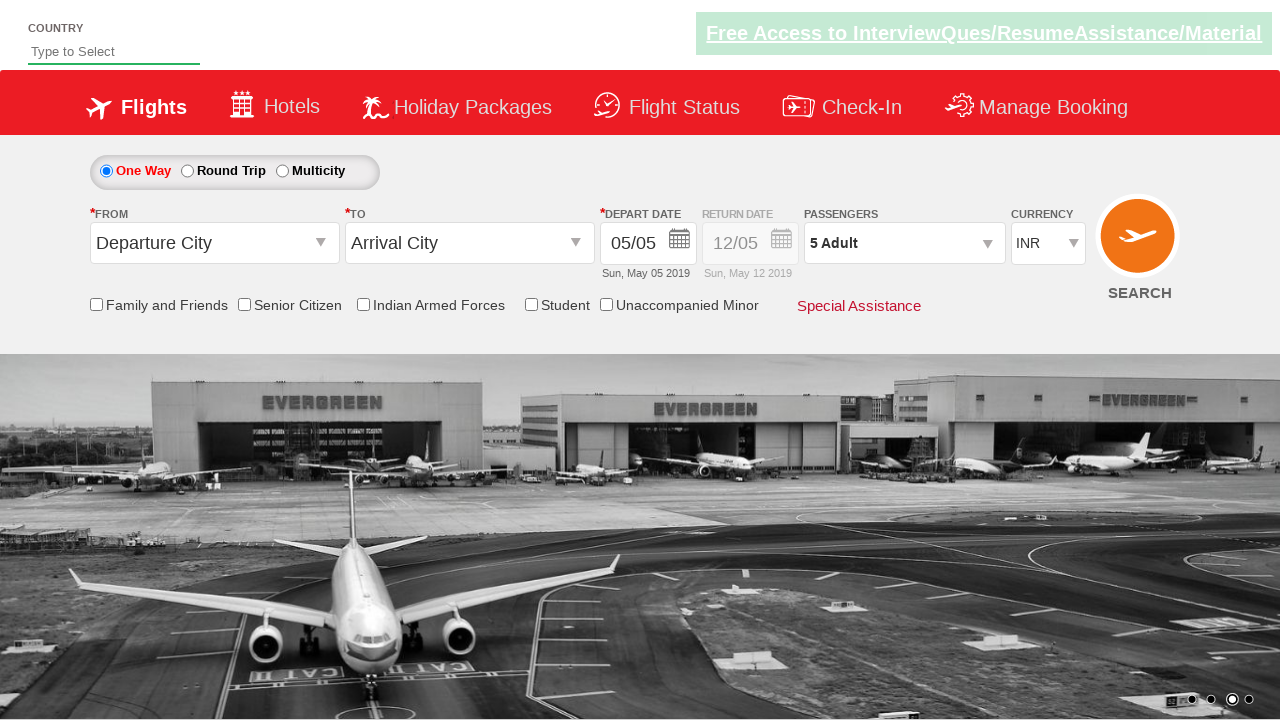

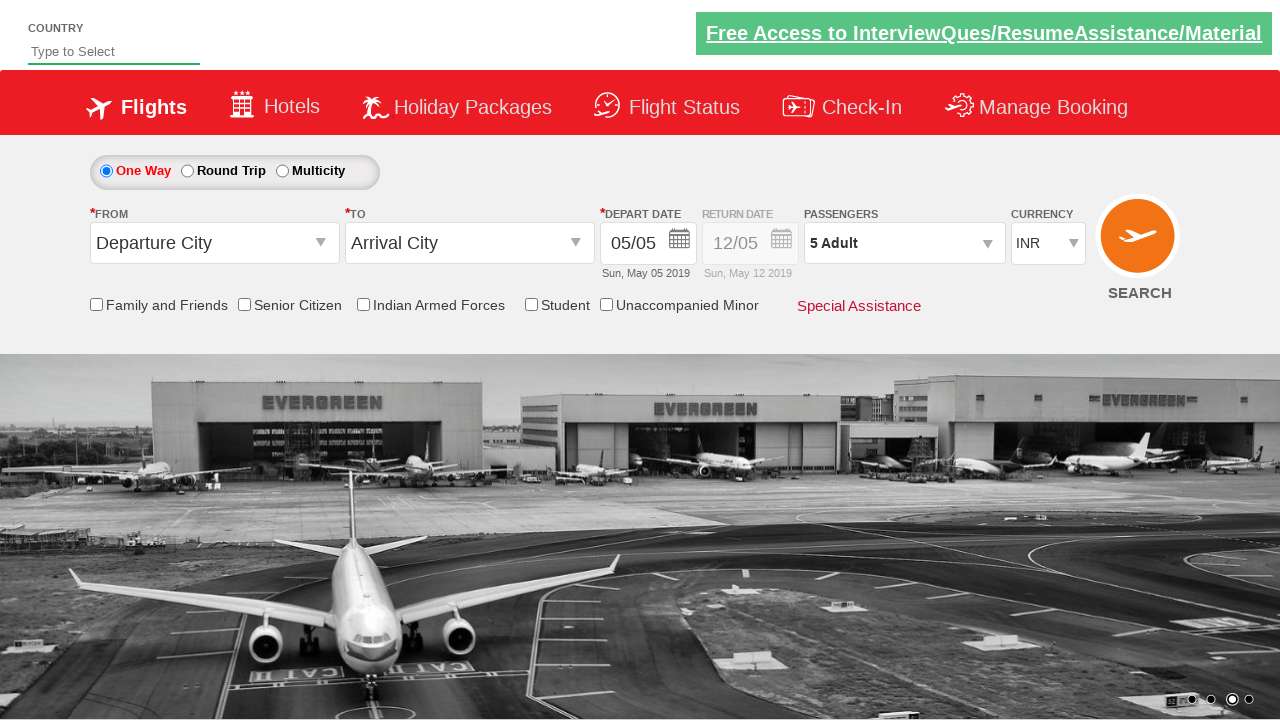